Tests window handling by opening a new window from a link, switching between windows, and interacting with elements in both the main and child windows

Starting URL: https://skpatro.github.io/demo/links/

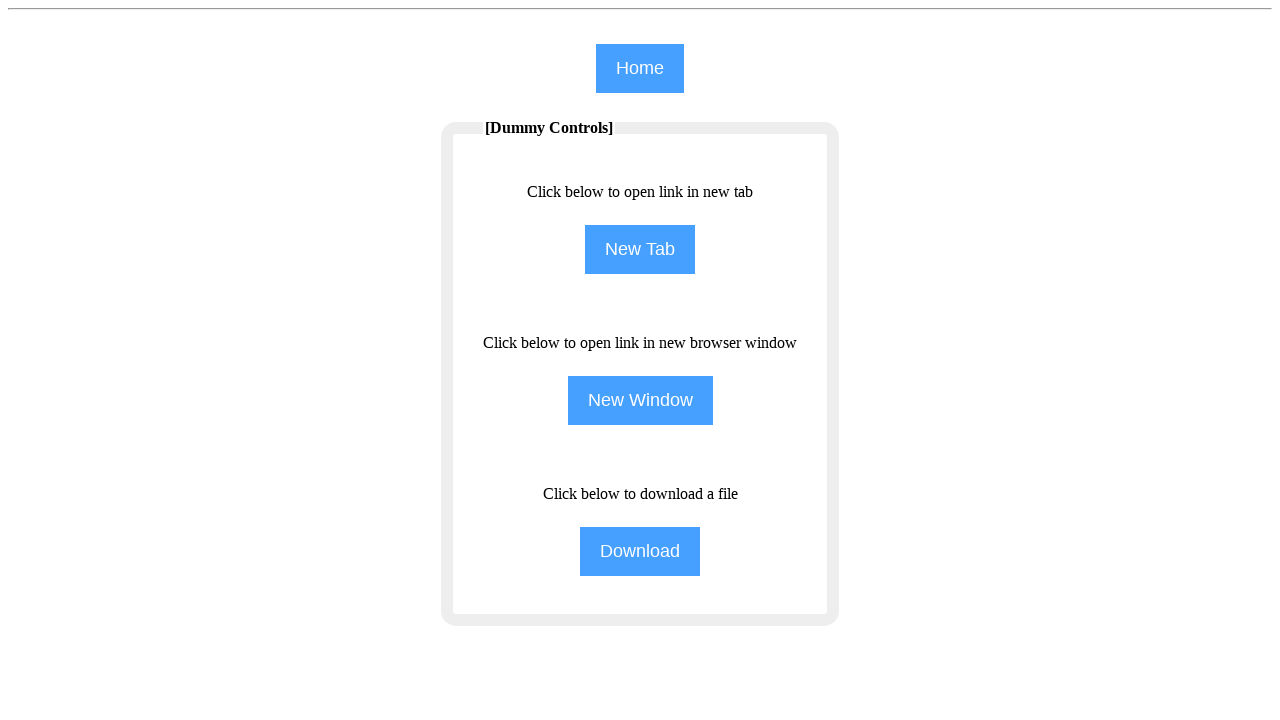

Stored reference to main page
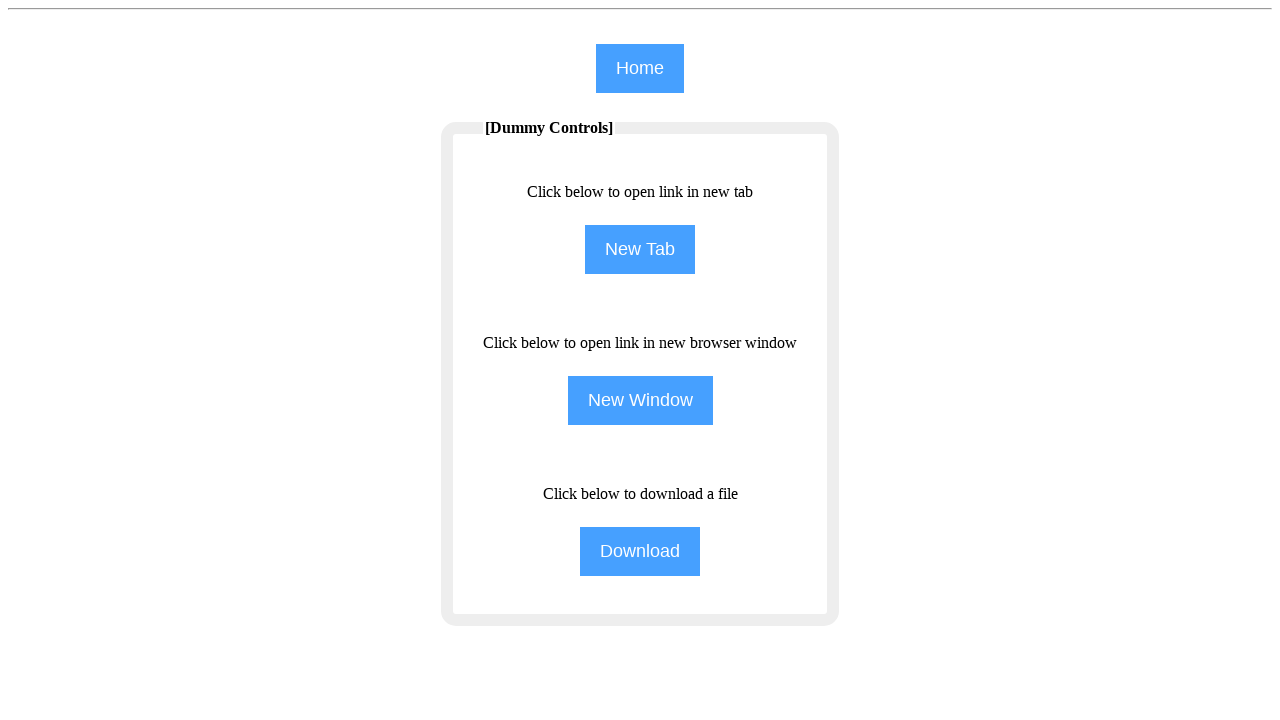

Clicked NewWindow button to open child window at (640, 400) on input[name='NewWindow']
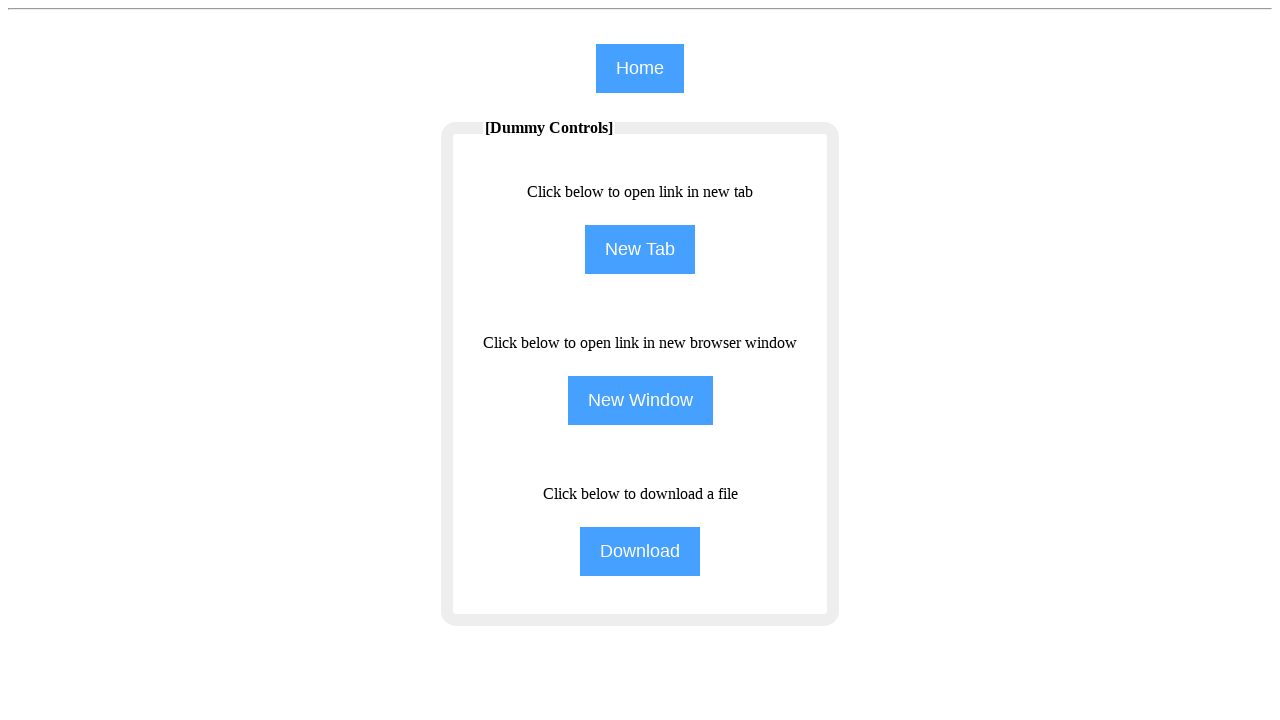

Captured child window page object
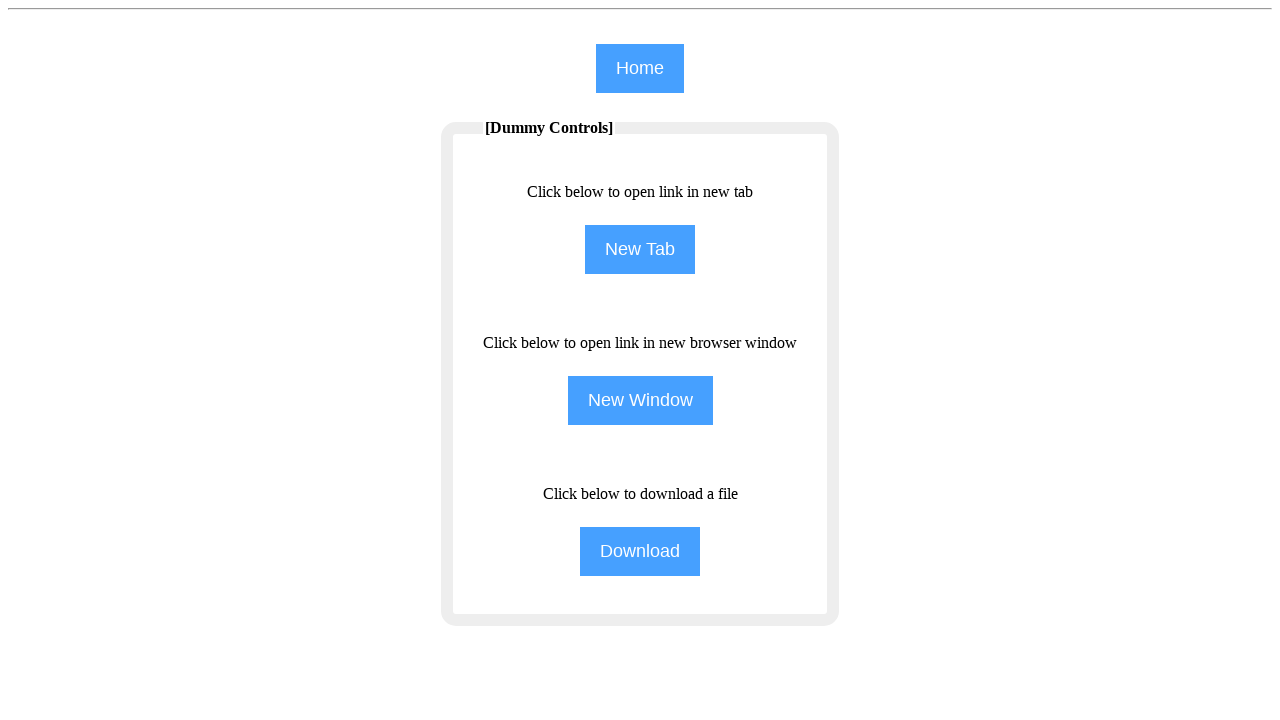

Child window loaded
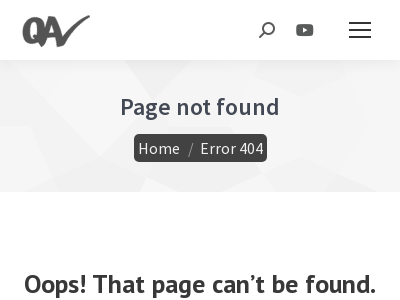

Filled search field in child window with 'Pratu' on #the7-search
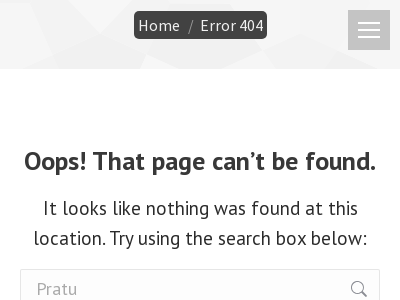

Retrieved '[Dummy Controls]' text from main window
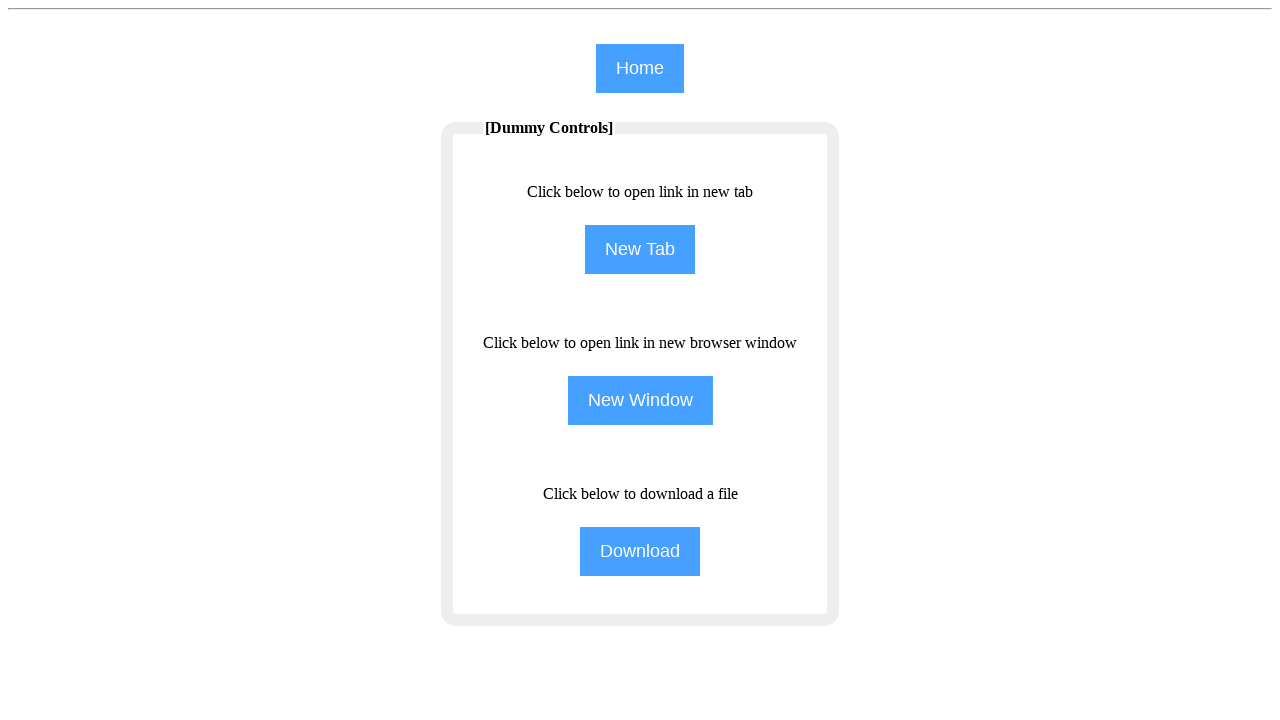

Printed main page text: [Dummy Controls]
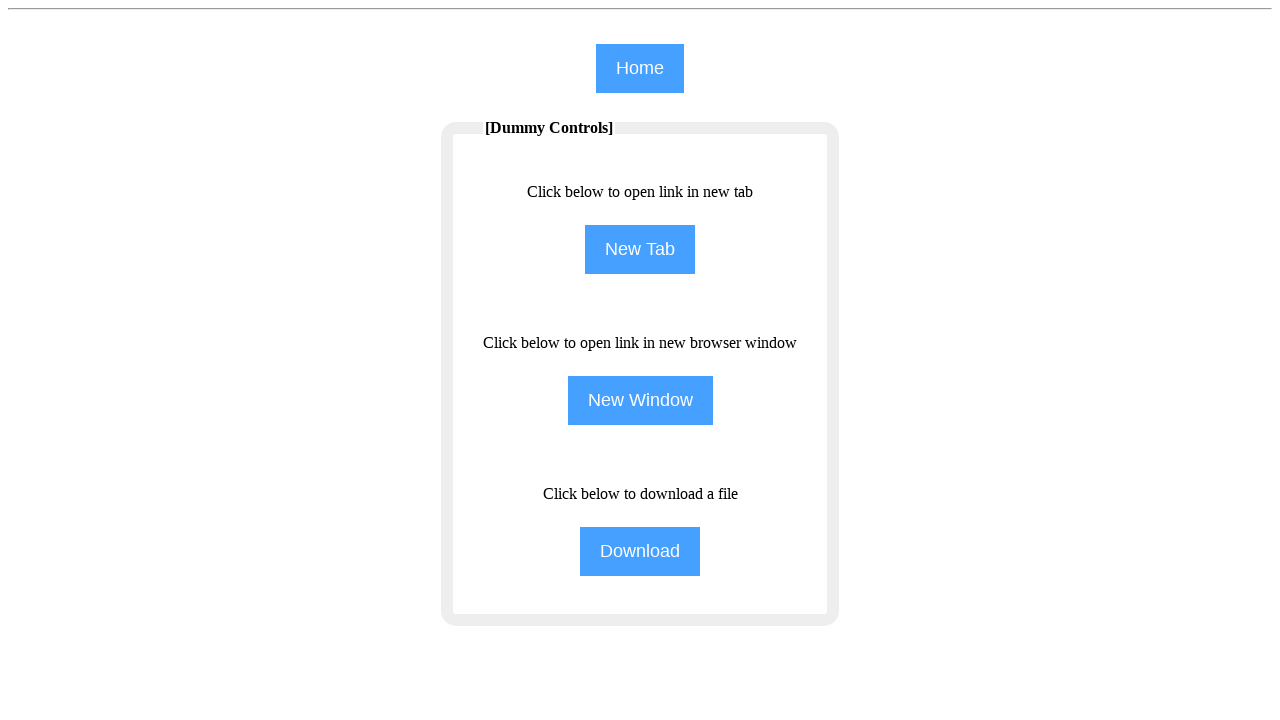

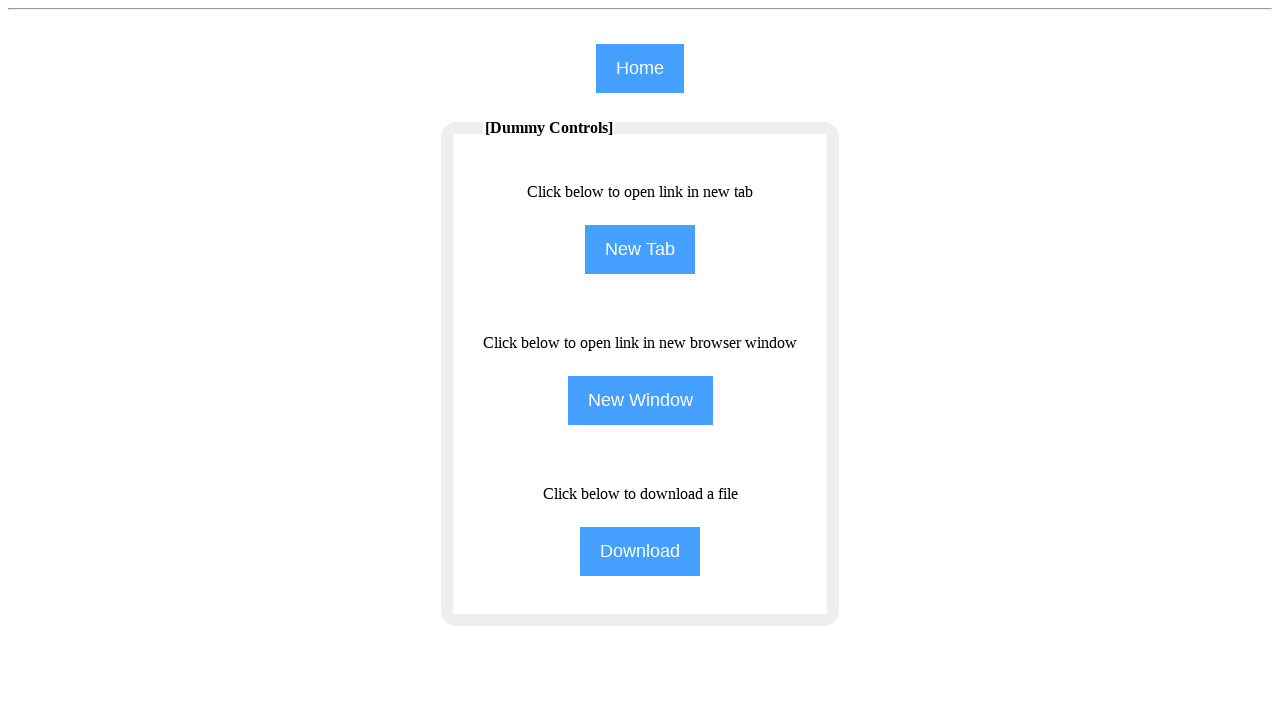